Tests navigation to the "Big page with many elements" by clicking the corresponding hyperlink

Starting URL: https://ultimateqa.com/automation/

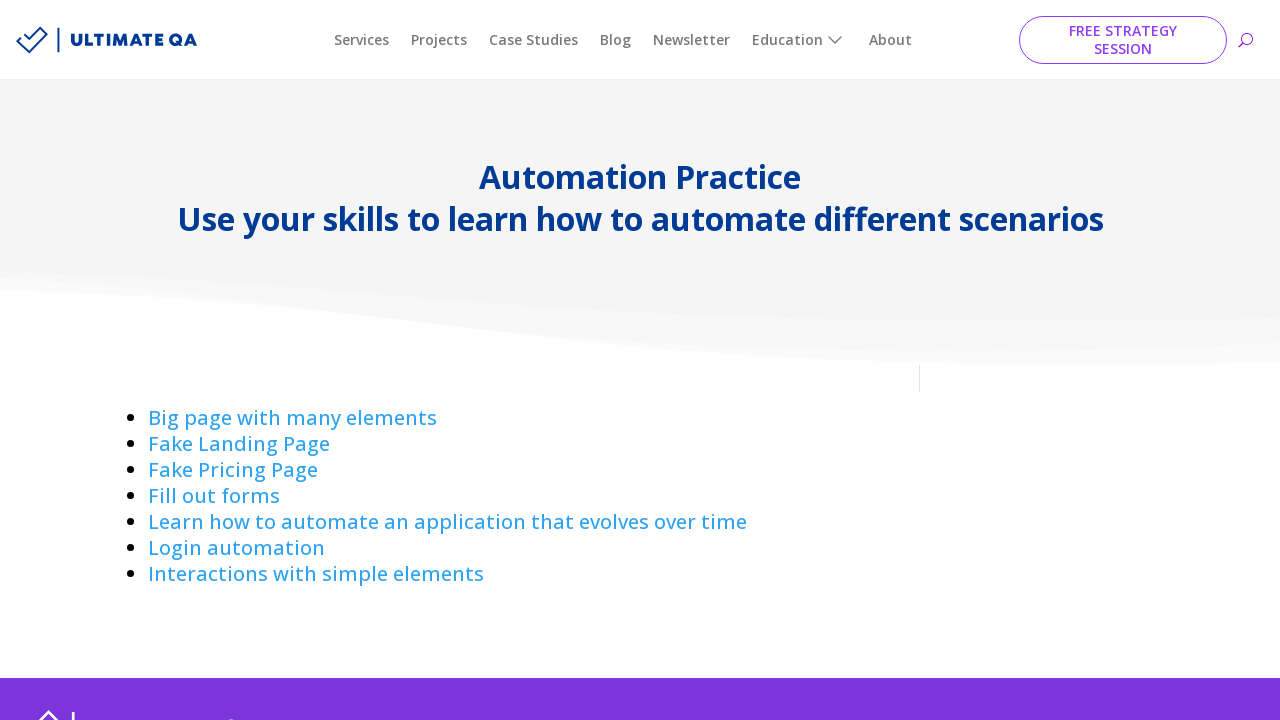

Clicked on 'Big page with many elements' hyperlink at (292, 418) on a:has-text('Big page with ')
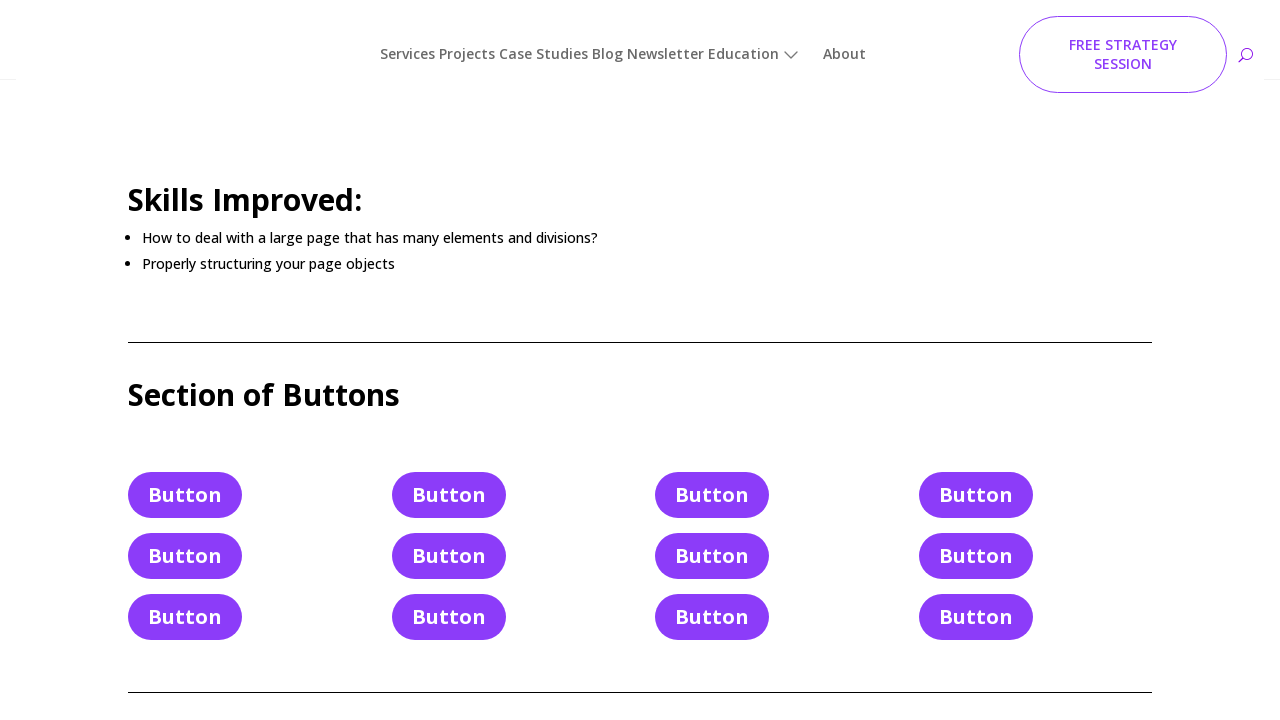

Successfully navigated to the Big page with many elements
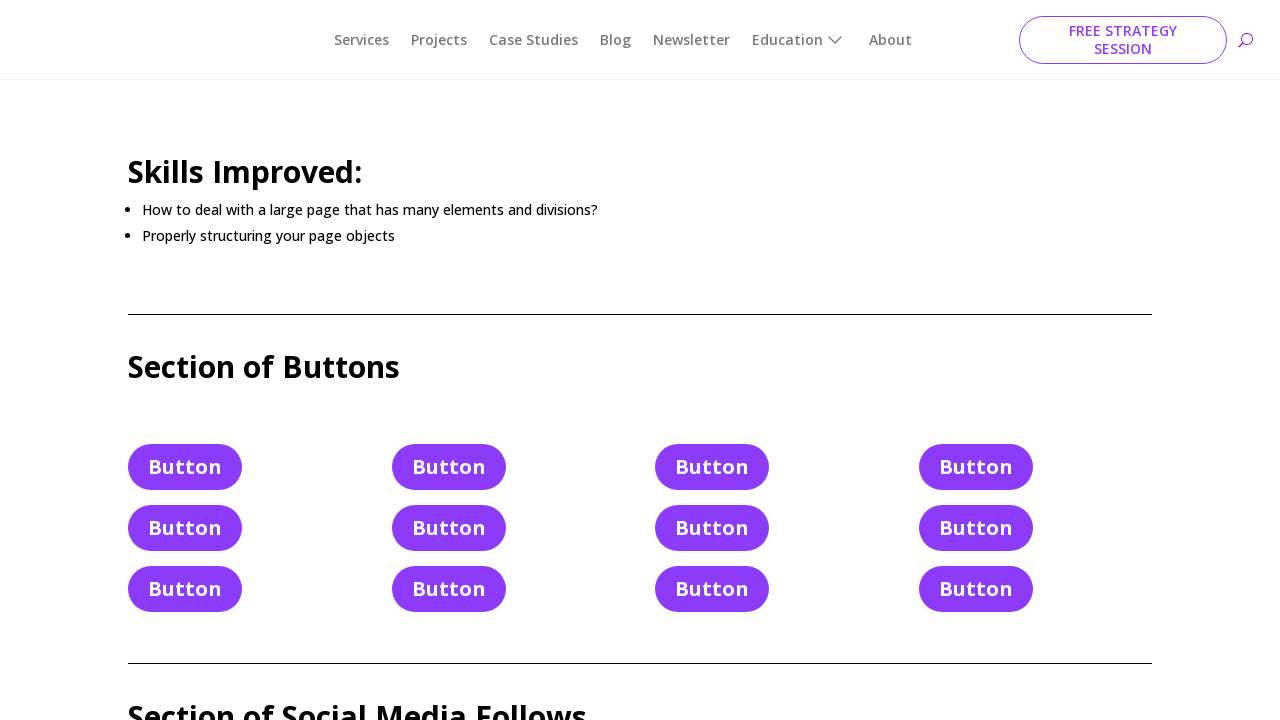

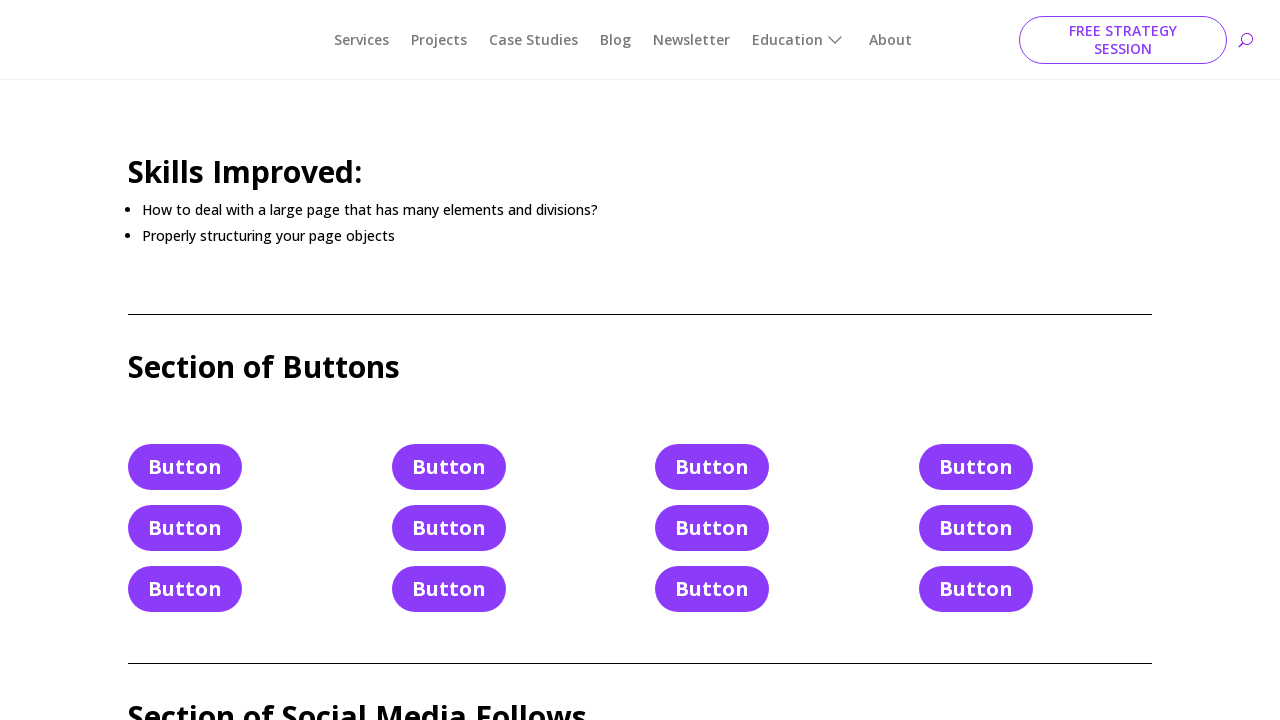